Tests text input functionality by navigating to the Text Input page, entering text, and verifying button name update

Starting URL: http://www.uitestingplayground.com/

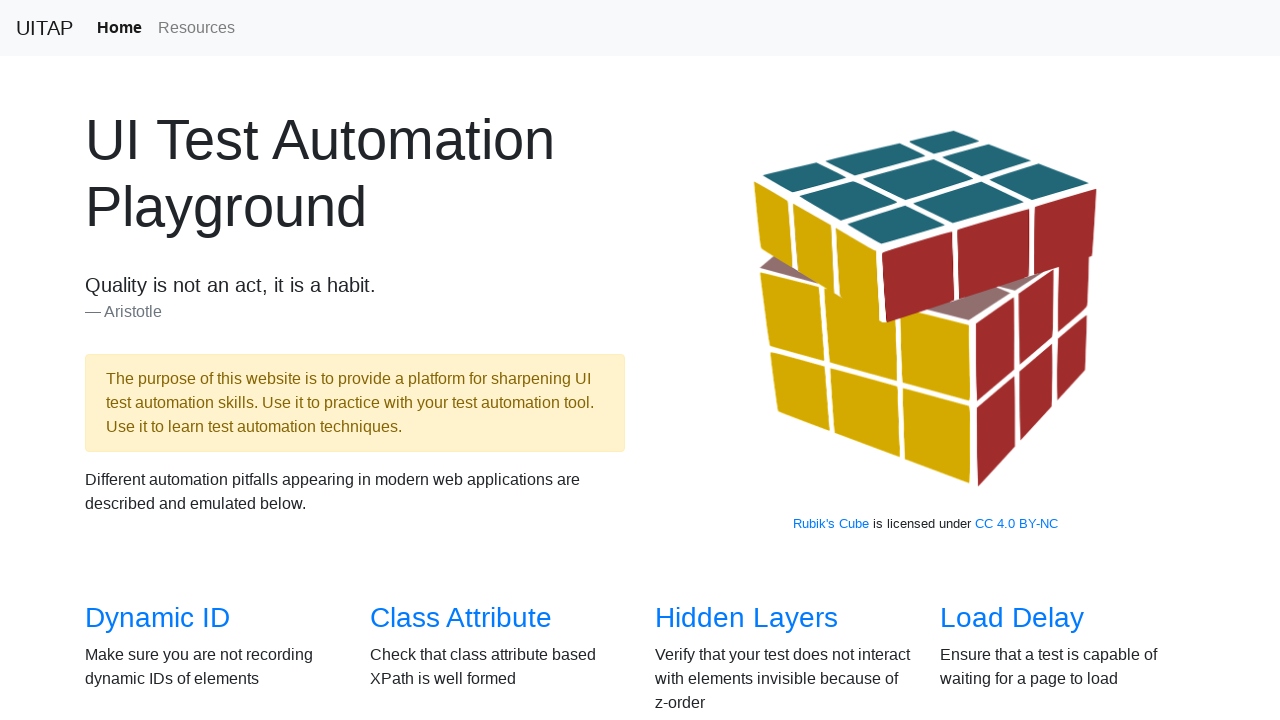

Clicked on Text Input link to navigate to the test page at (1002, 360) on xpath=//*[@id='overview']/div/div[2]/div[4]/h3/a
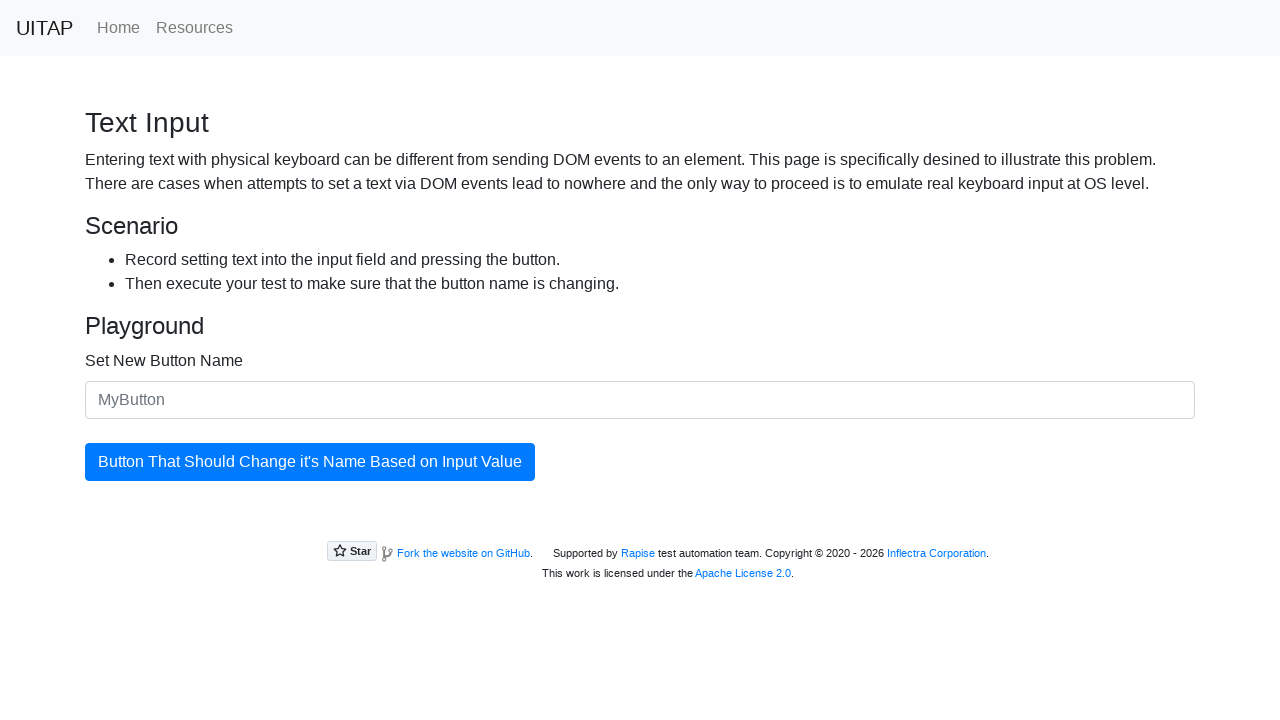

Filled the text input field with 'New Button Name' on #newButtonName
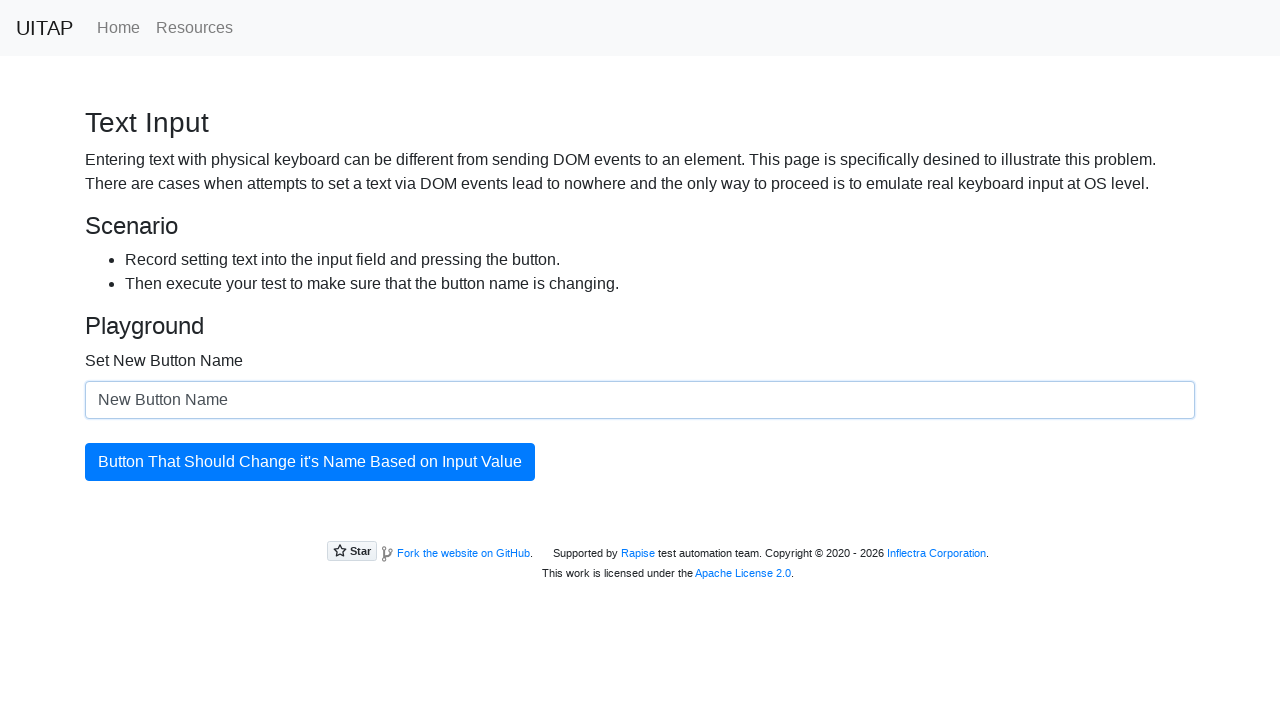

Clicked the updating button to trigger the button name change at (310, 462) on #updatingButton
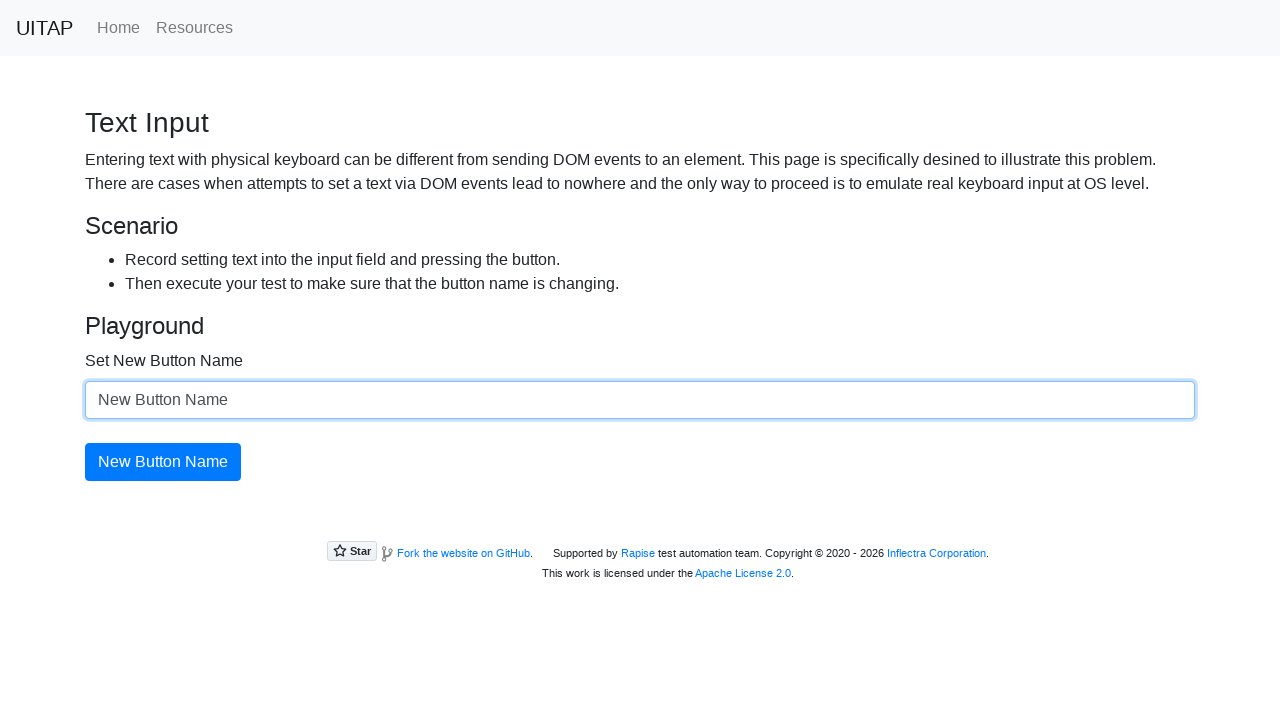

Verified that the updating button is still visible with the new name
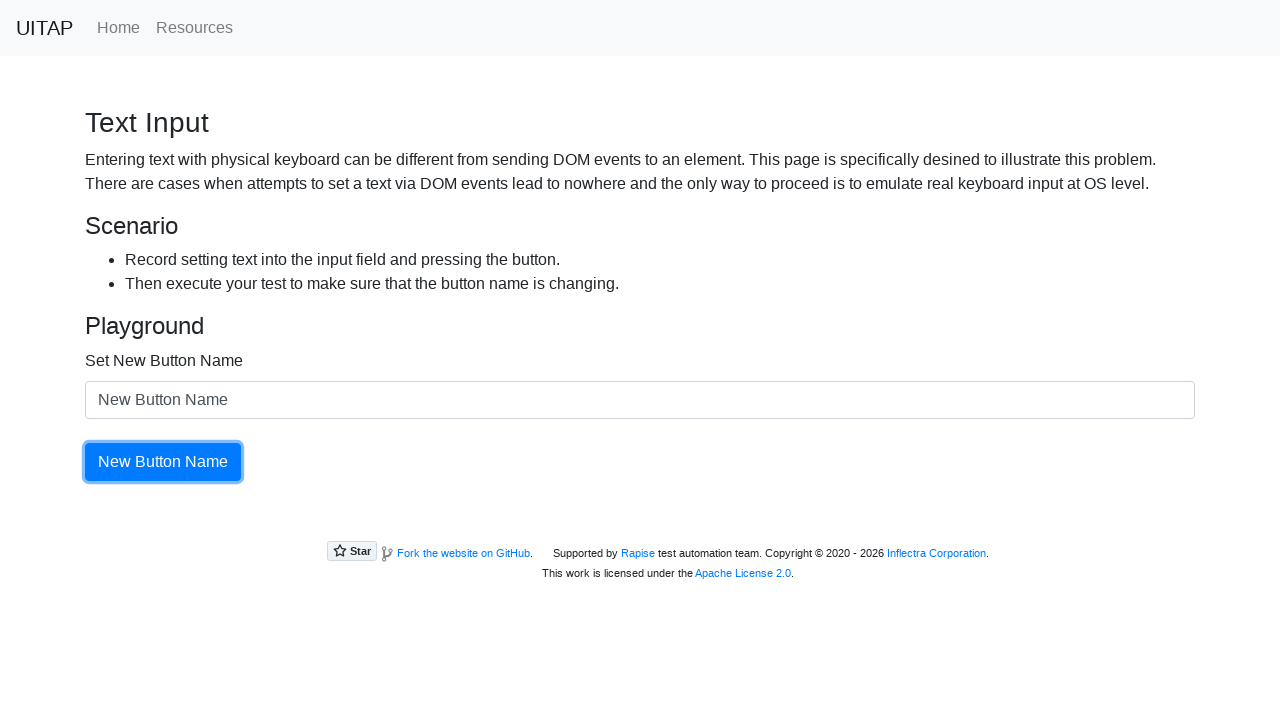

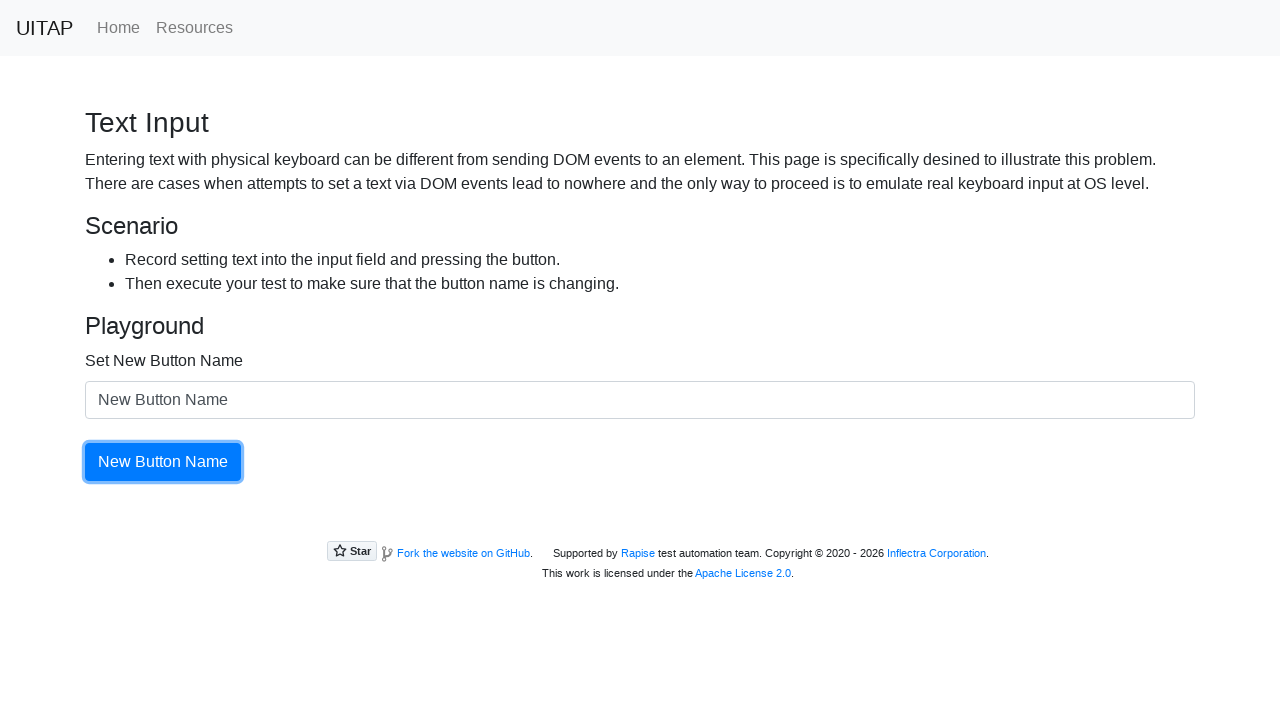